Tests time picker functionality by selecting a specific time

Starting URL: https://demoqa.com/date-picker

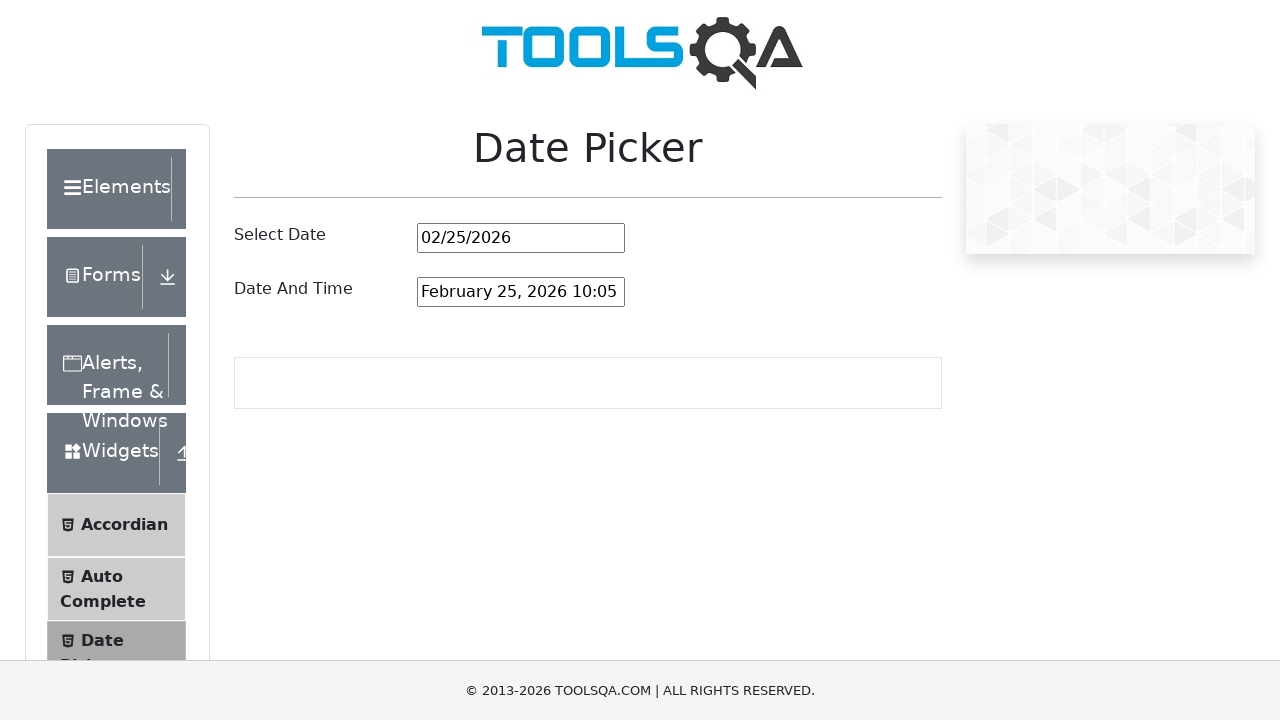

Clicked on date and time picker input field at (521, 292) on #dateAndTimePickerInput
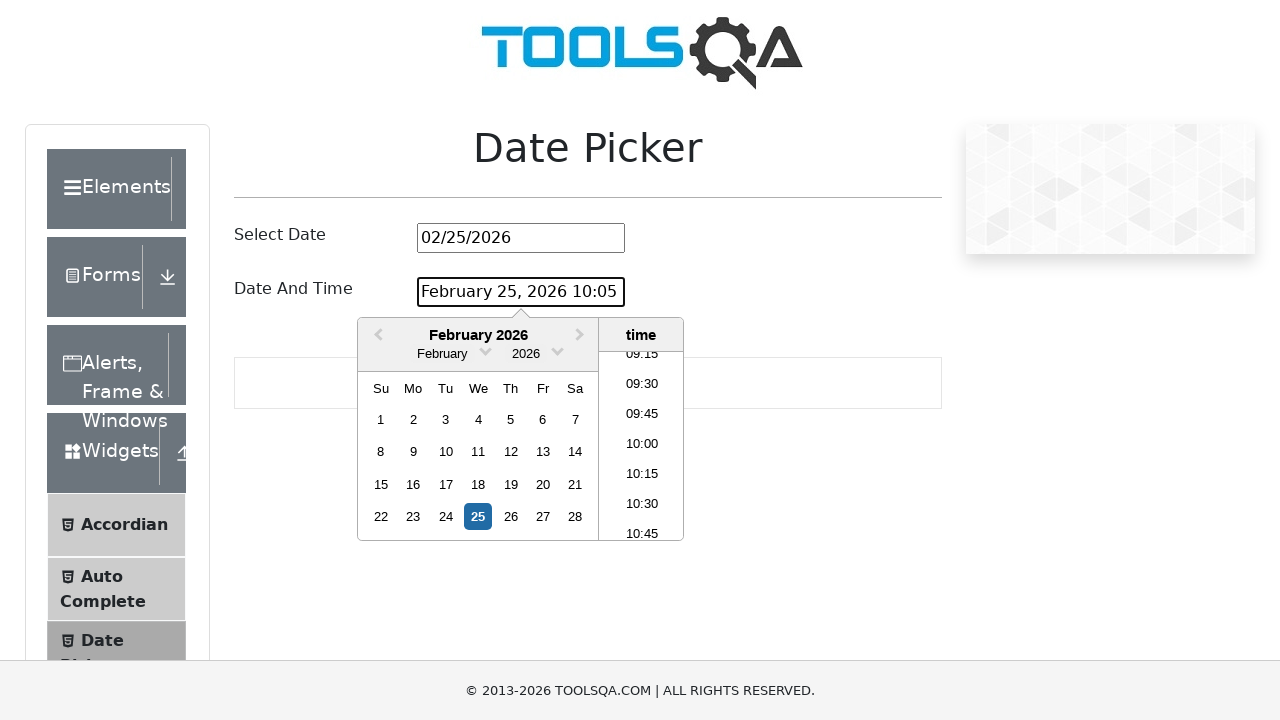

Selected time 13:00 from time picker at (642, 446) on li:has-text('13:00')
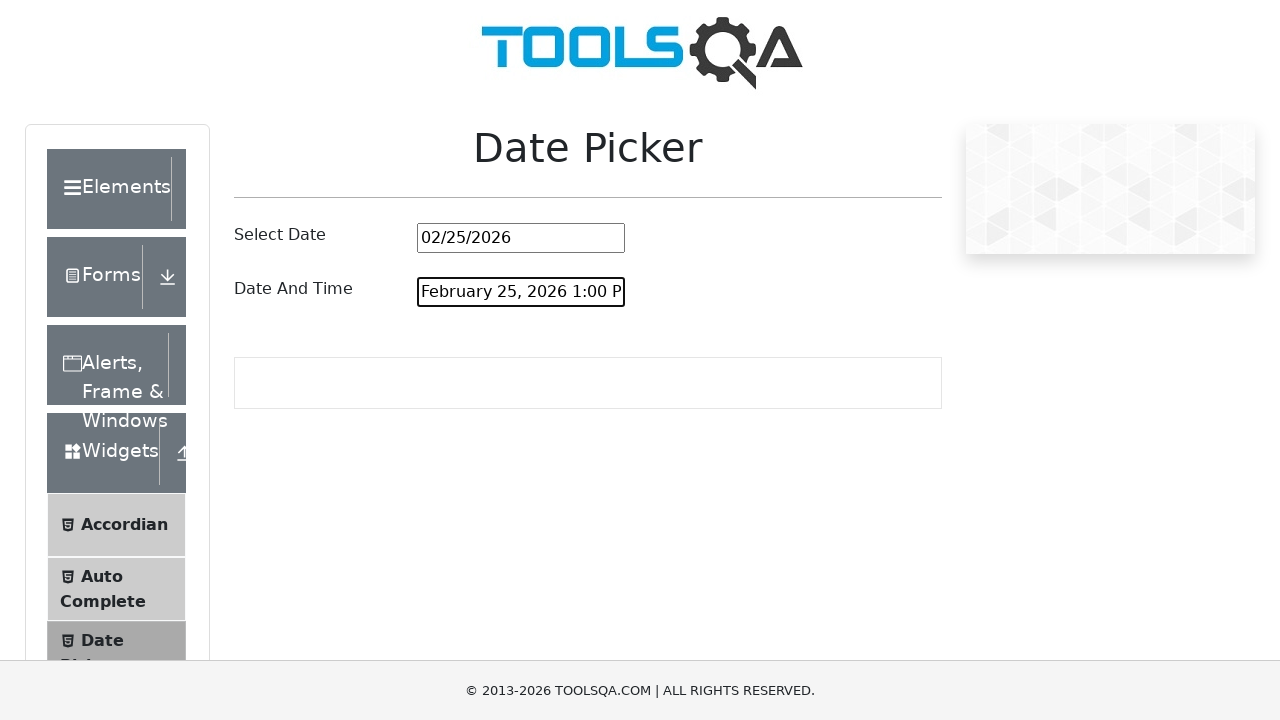

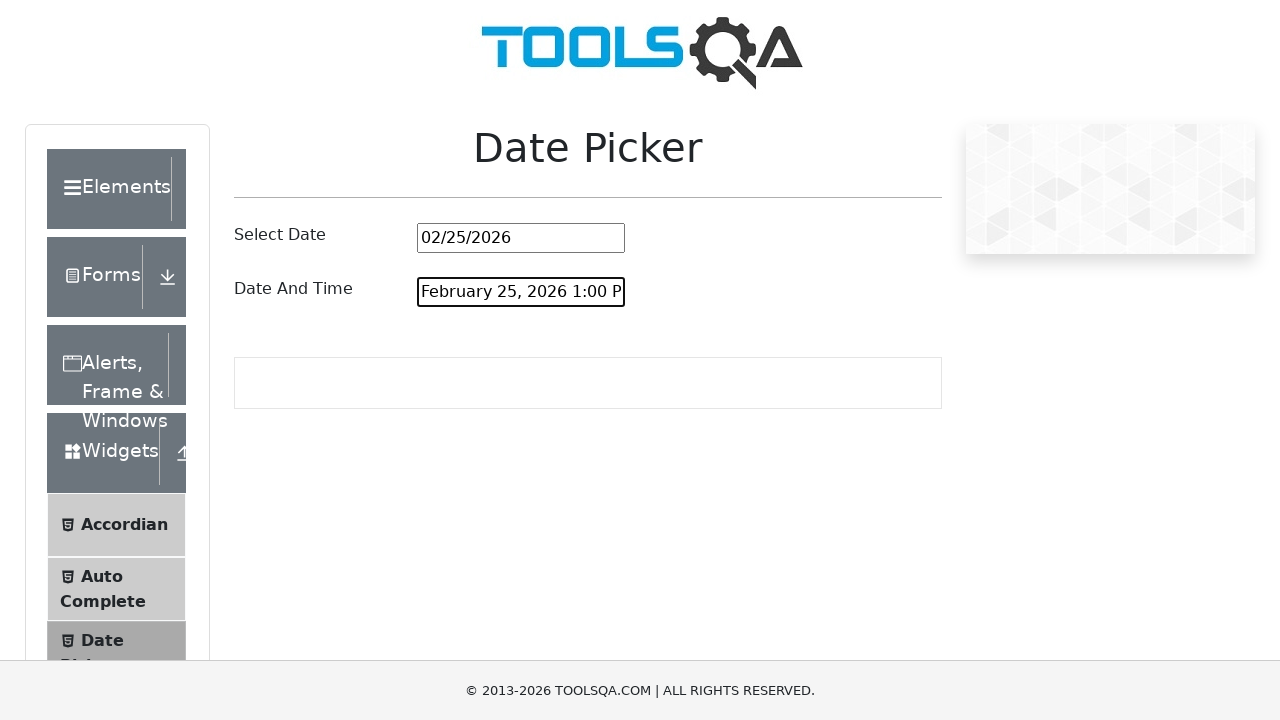